Tests word generation by selecting "words" option, entering a specific number, generating text, and verifying the word count matches

Starting URL: https://lipsum.com/

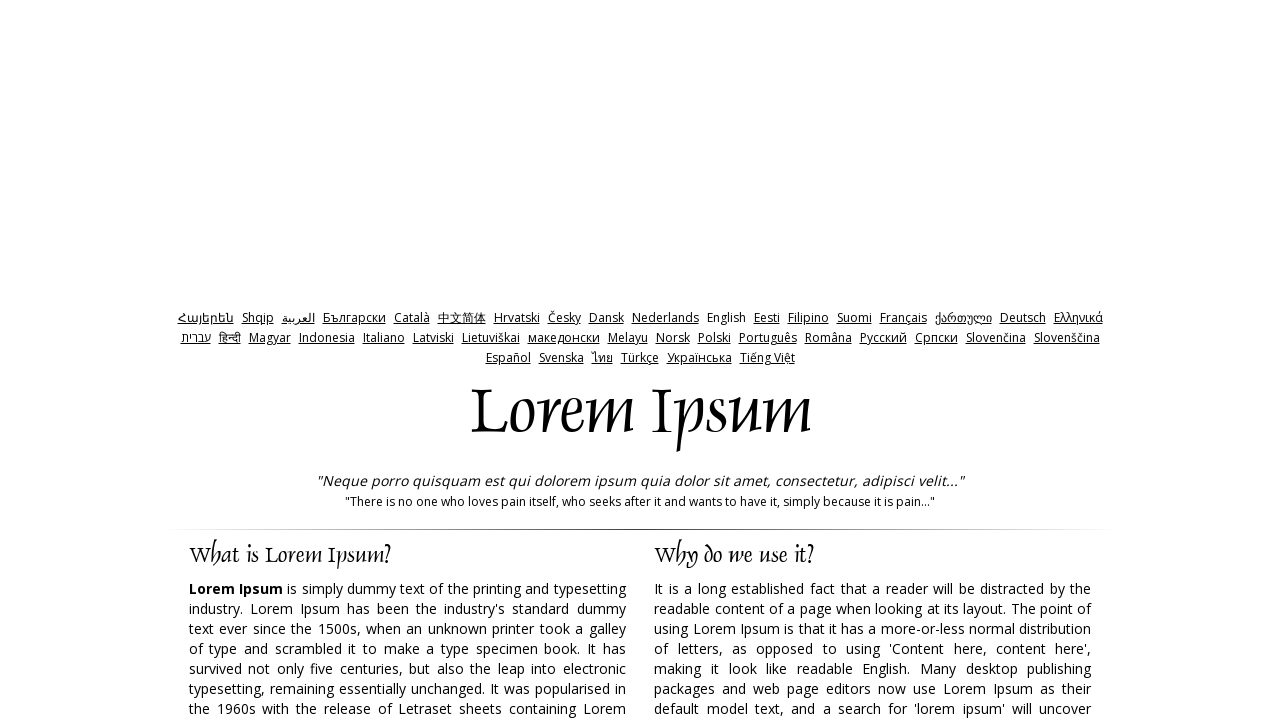

Clicked 'words' radio option at (768, 360) on label[for='words']
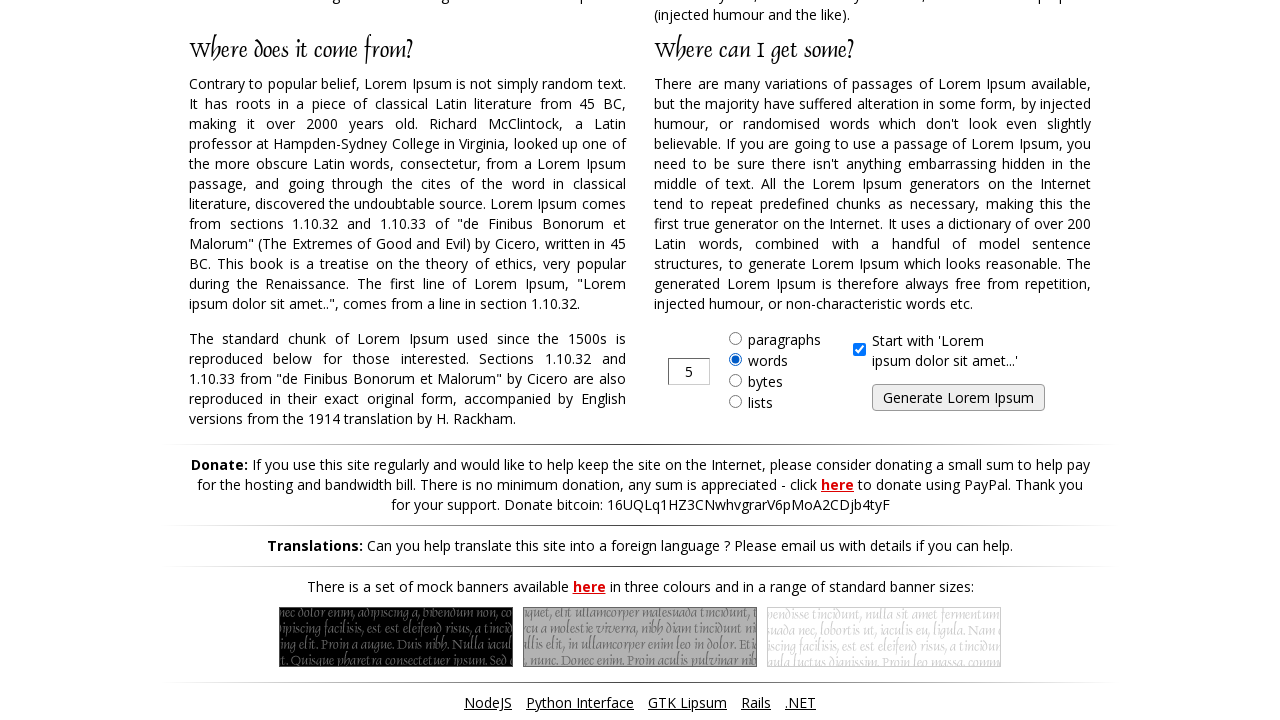

Entered '20' in the number field on input[type='text']
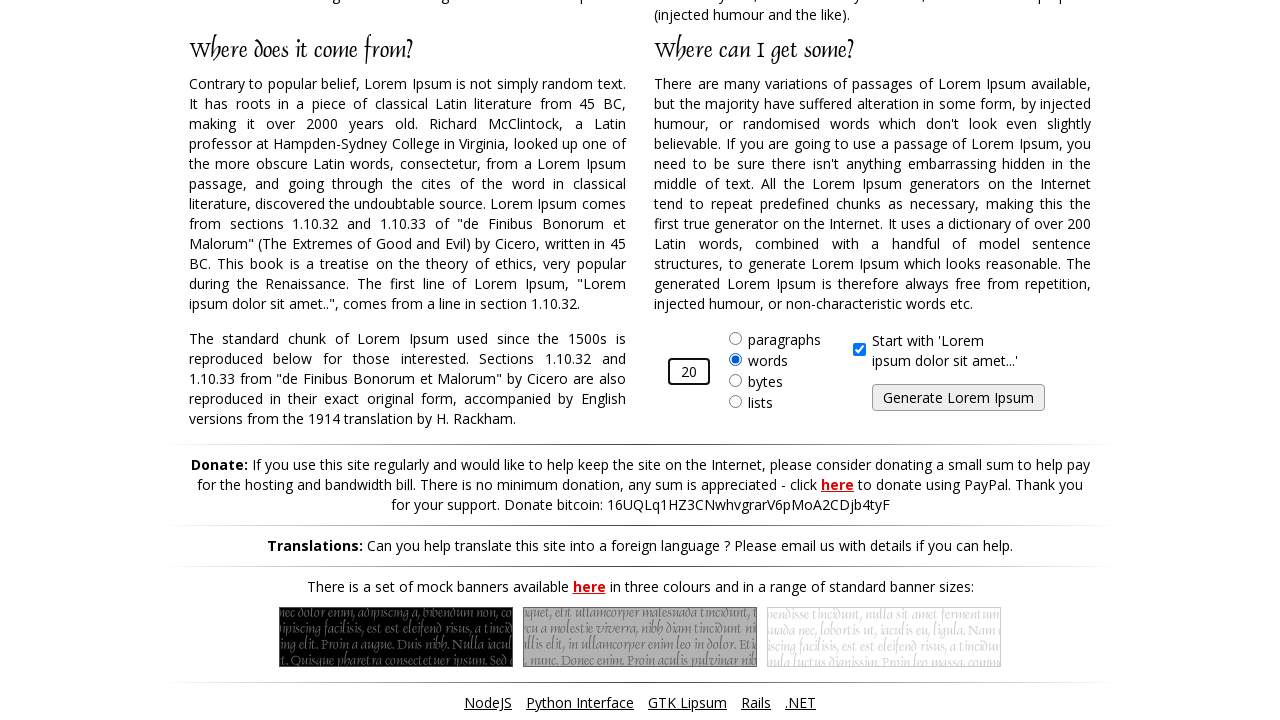

Clicked generate button at (958, 398) on input#generate
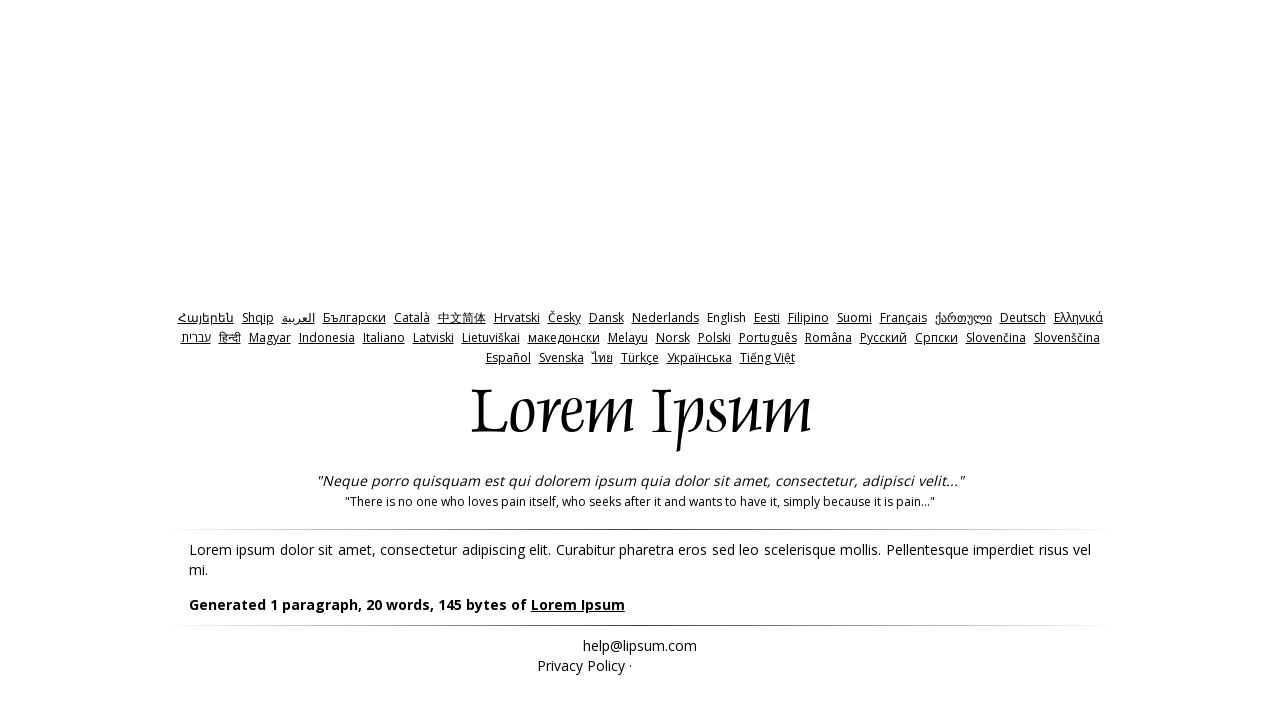

Generated content appeared in #lipsum
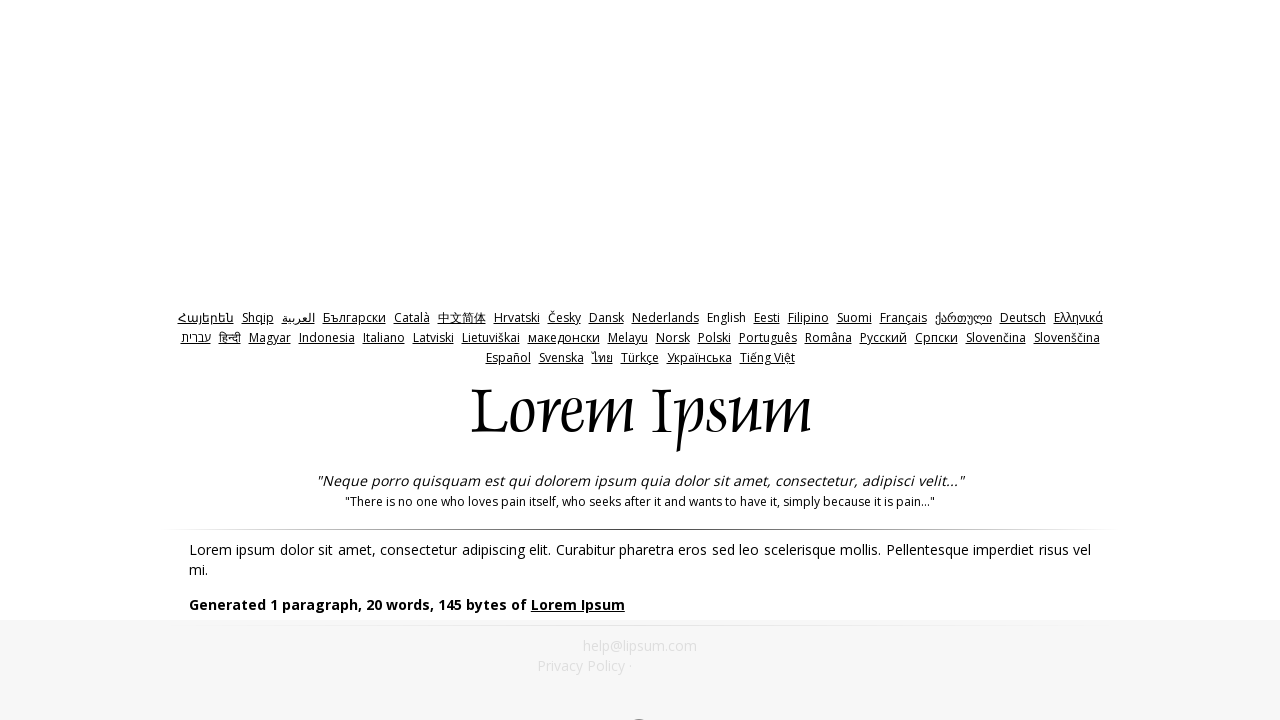

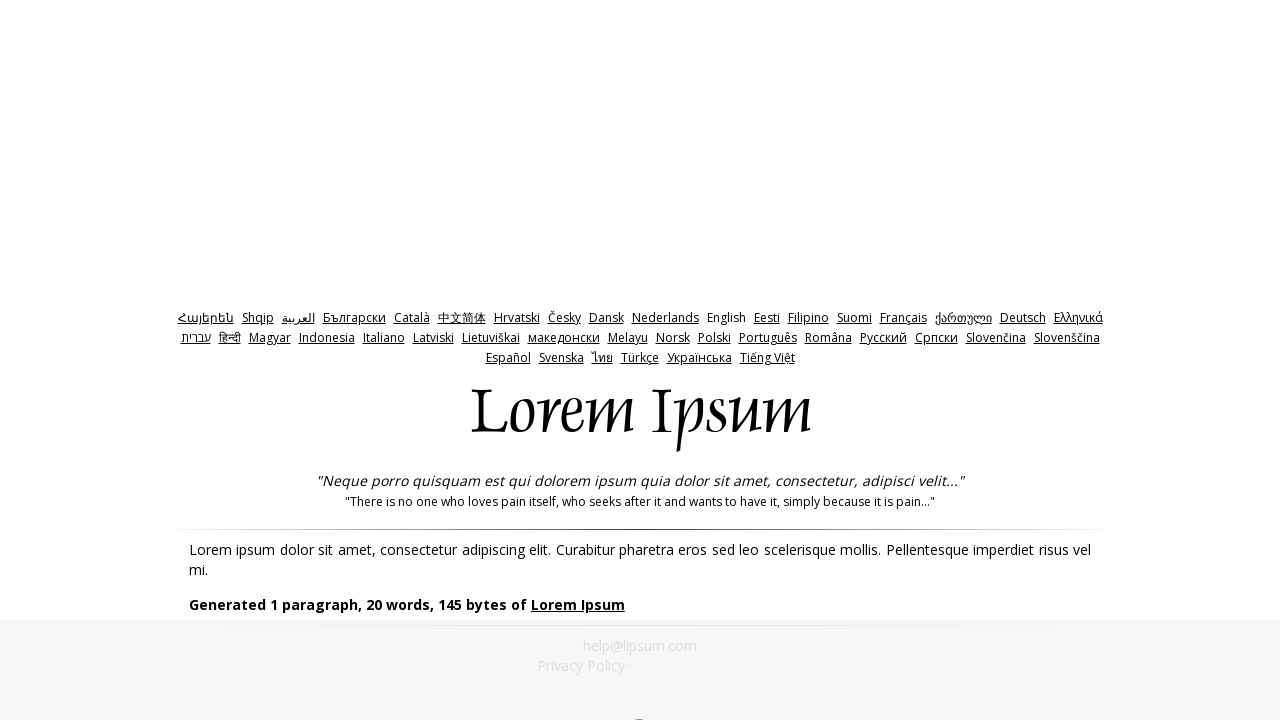